Navigates to the Omayo blog page and locates a popup window link element to get its coordinates

Starting URL: http://omayo.blogspot.com/

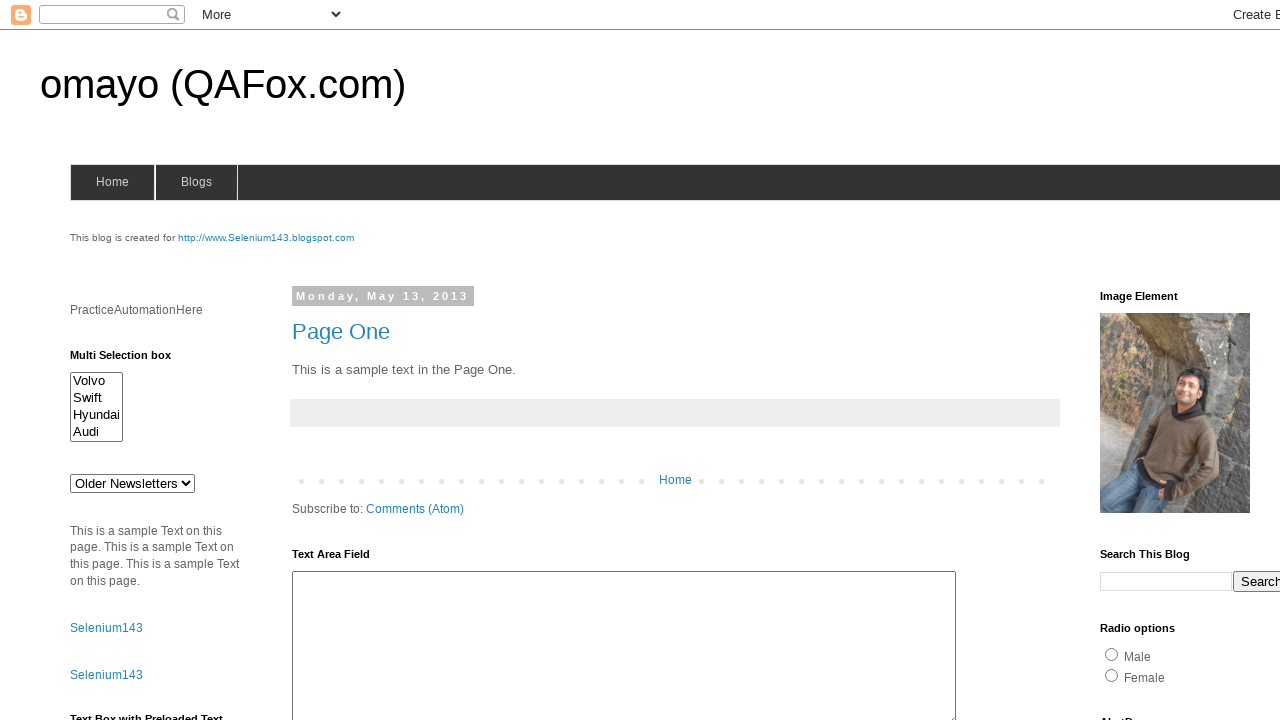

Navigated to Omayo blog page
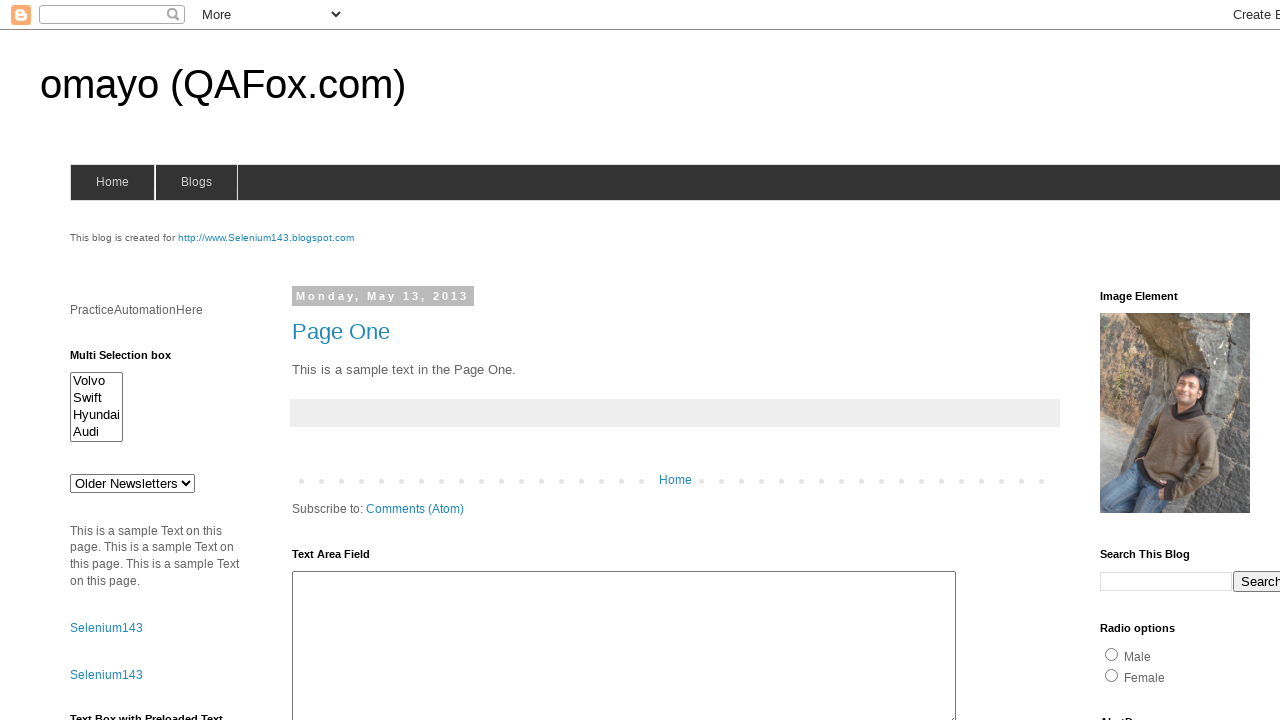

Located popup window link element
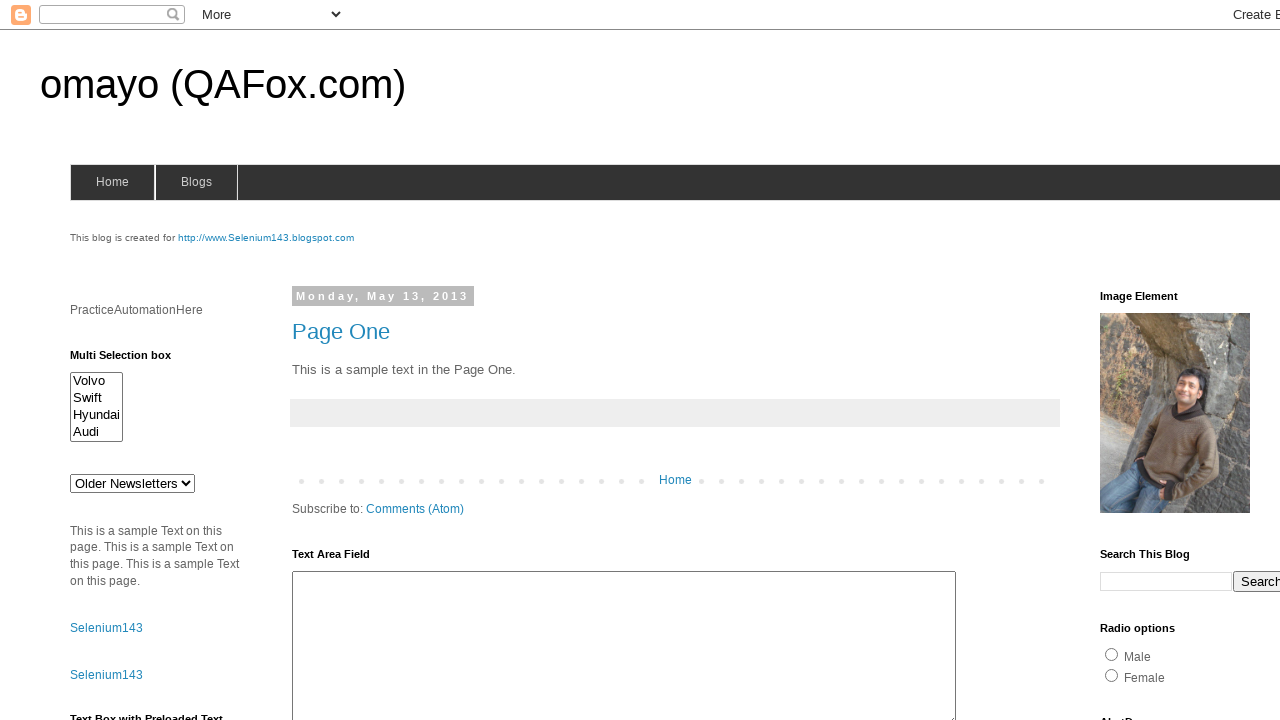

Retrieved bounding box coordinates of popup link
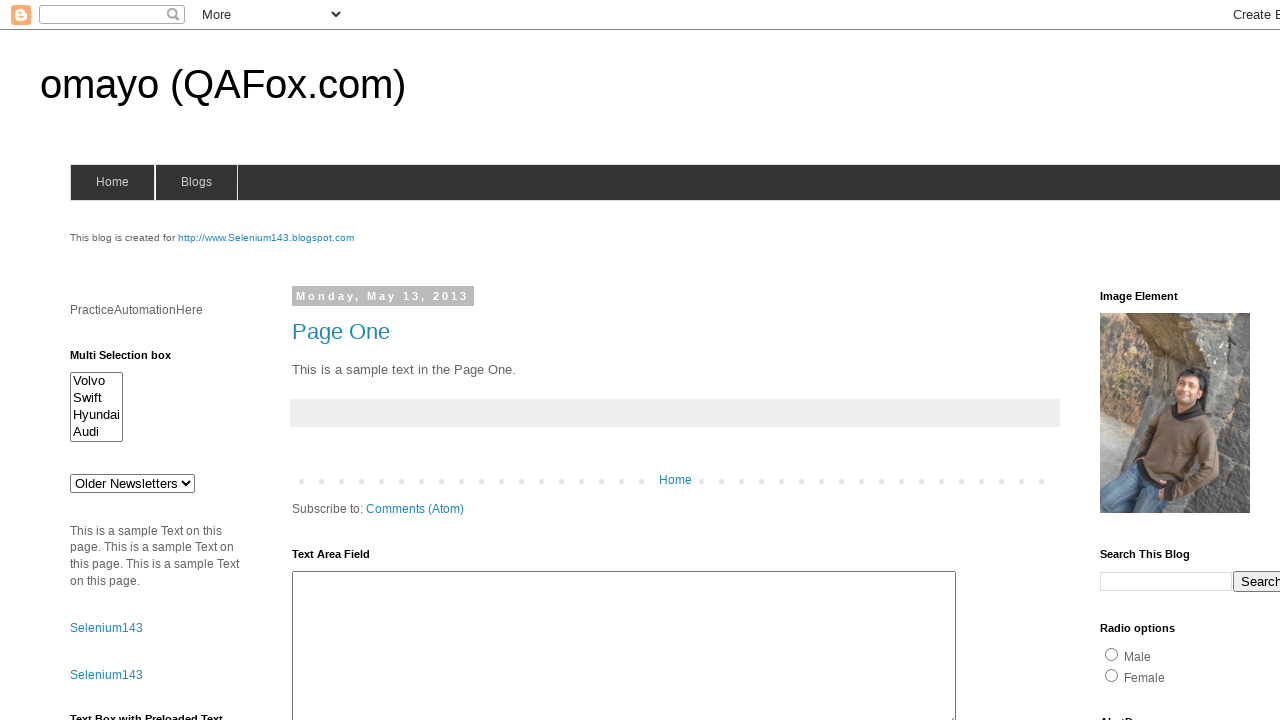

Extracted popup link coordinates - X: 70, Y: 1750.484375
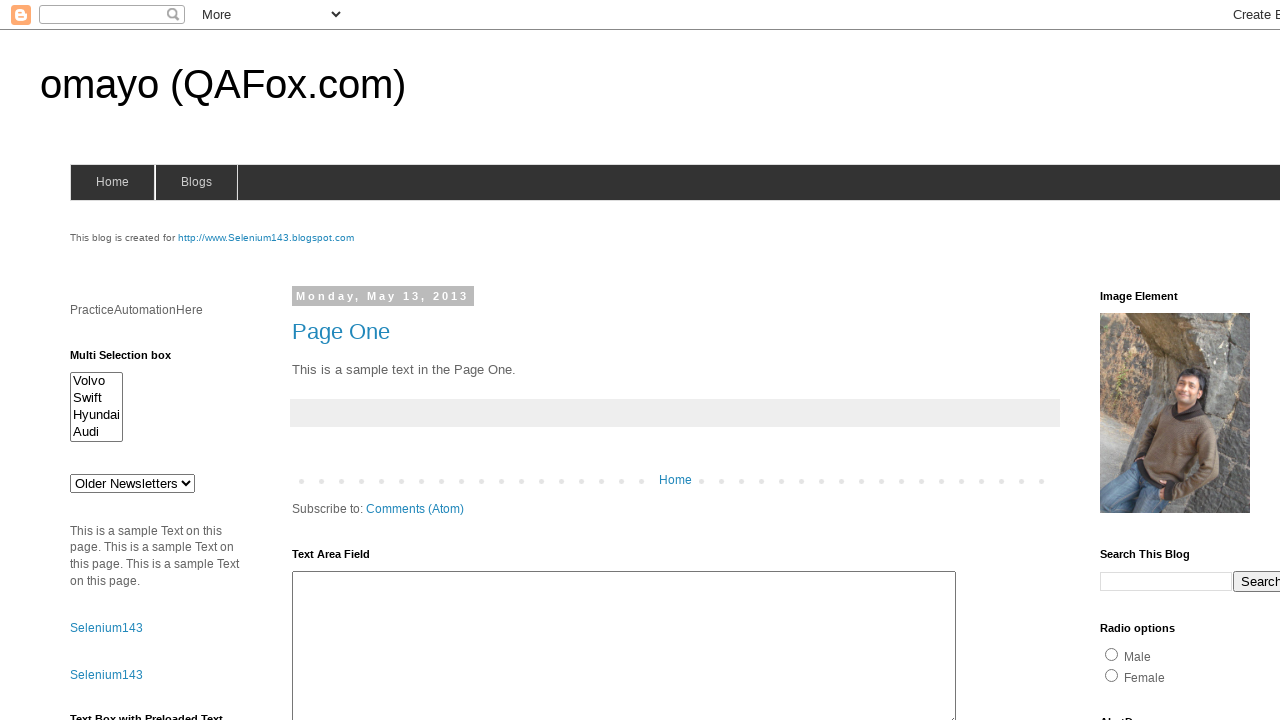

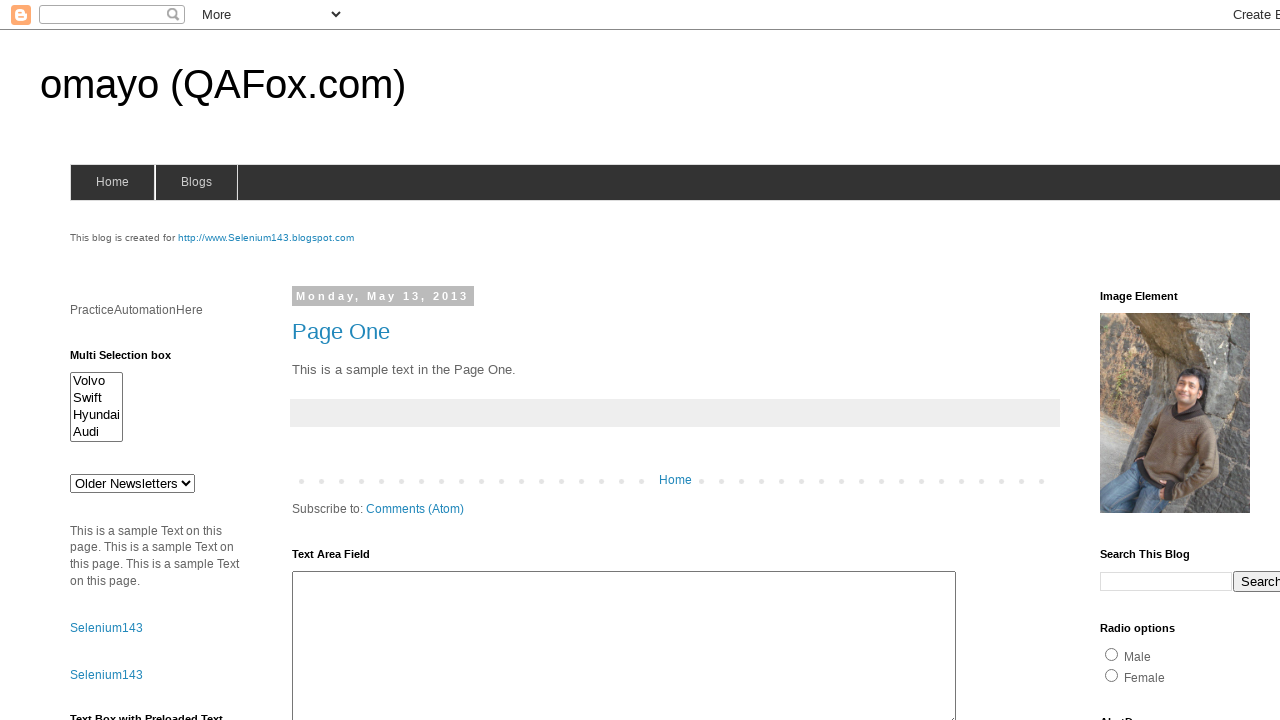